Tests the Select page by choosing a value from a dropdown, selecting multiple options from a multi-select list, clicking GET RESULT, and then clicking the return link.

Starting URL: https://savkk.github.io/selenium-practice/

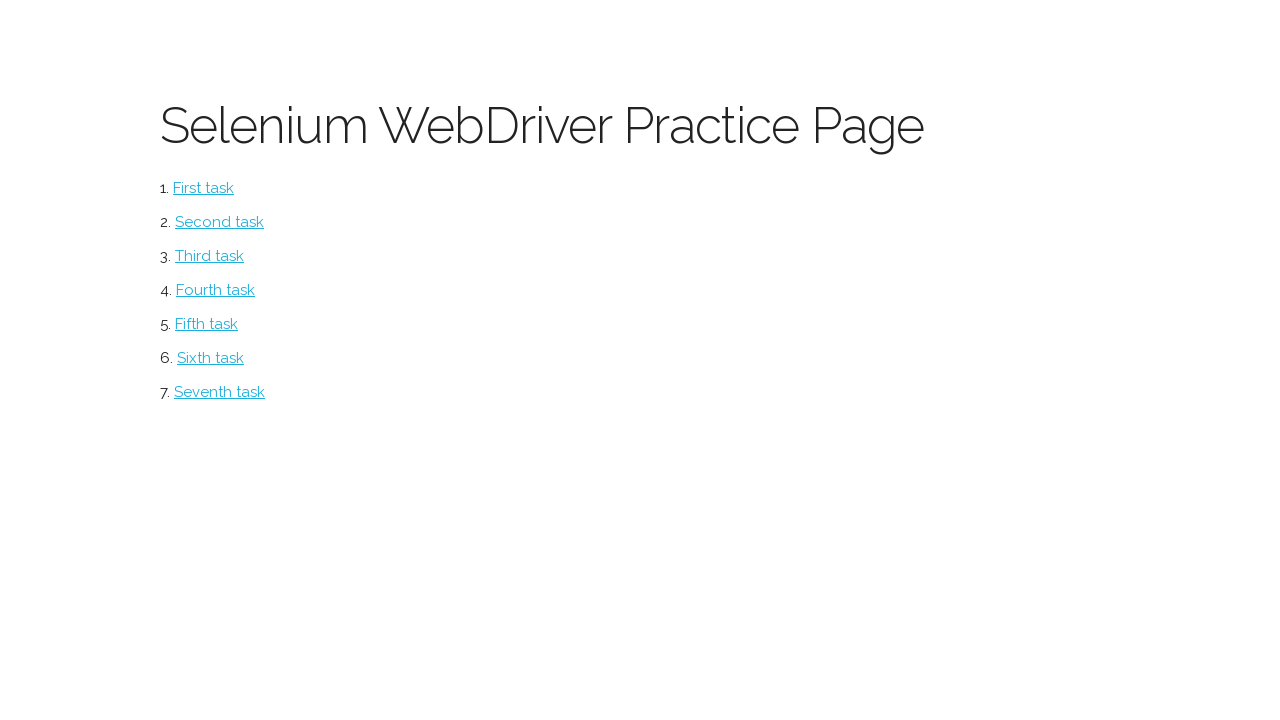

Clicked on the Select page link at (210, 256) on #select
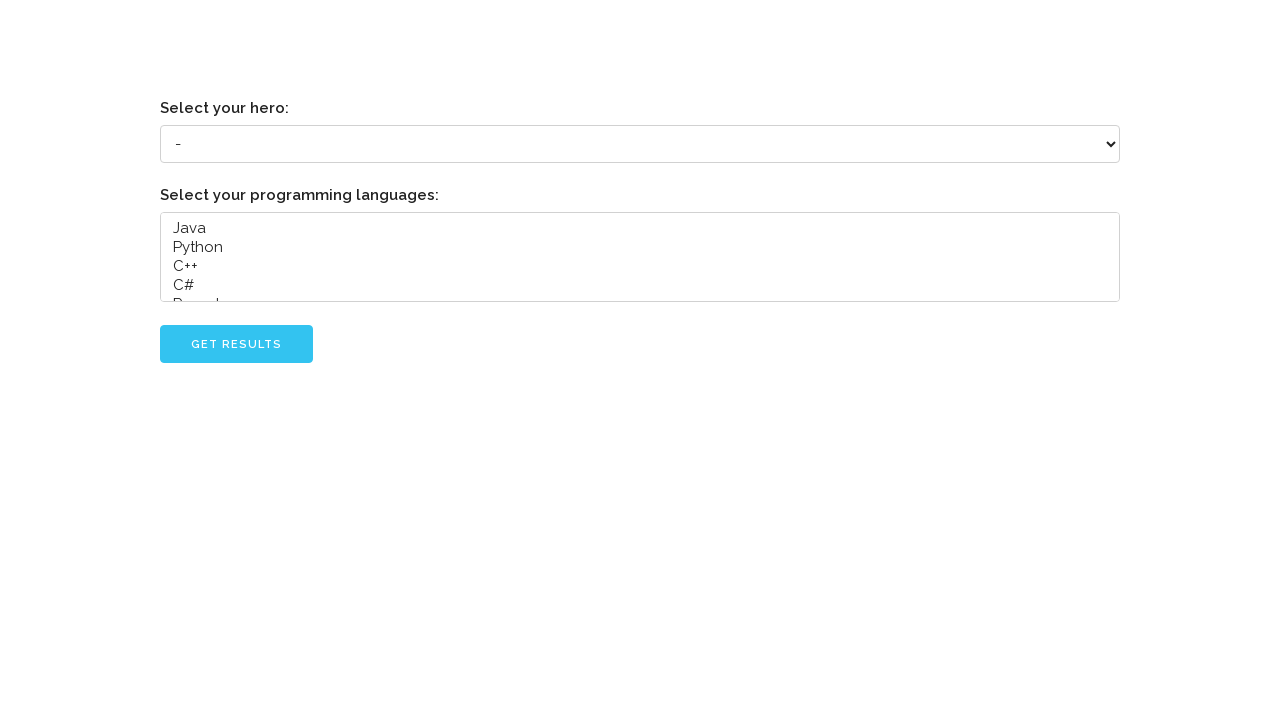

Selected option at index 2 from hero dropdown on select[name='hero']
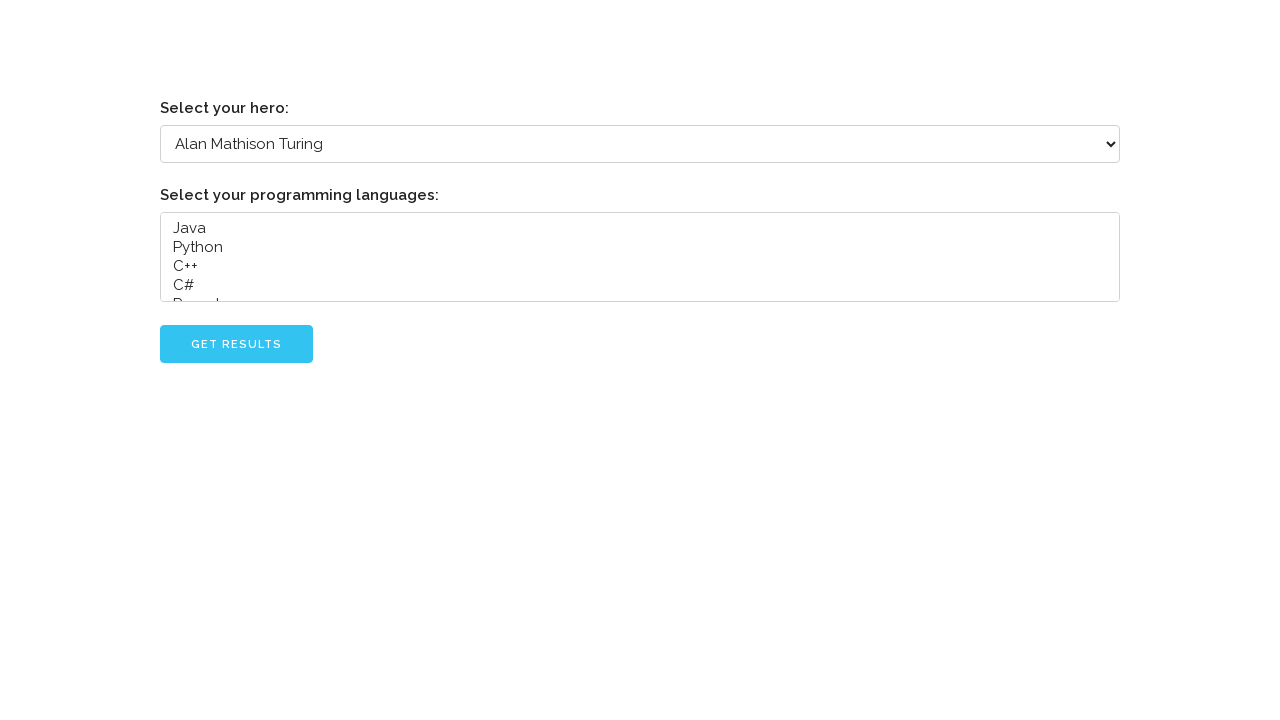

Selected multiple options (indices 0, 1, 3) from languages multi-select list on select[name='languages']
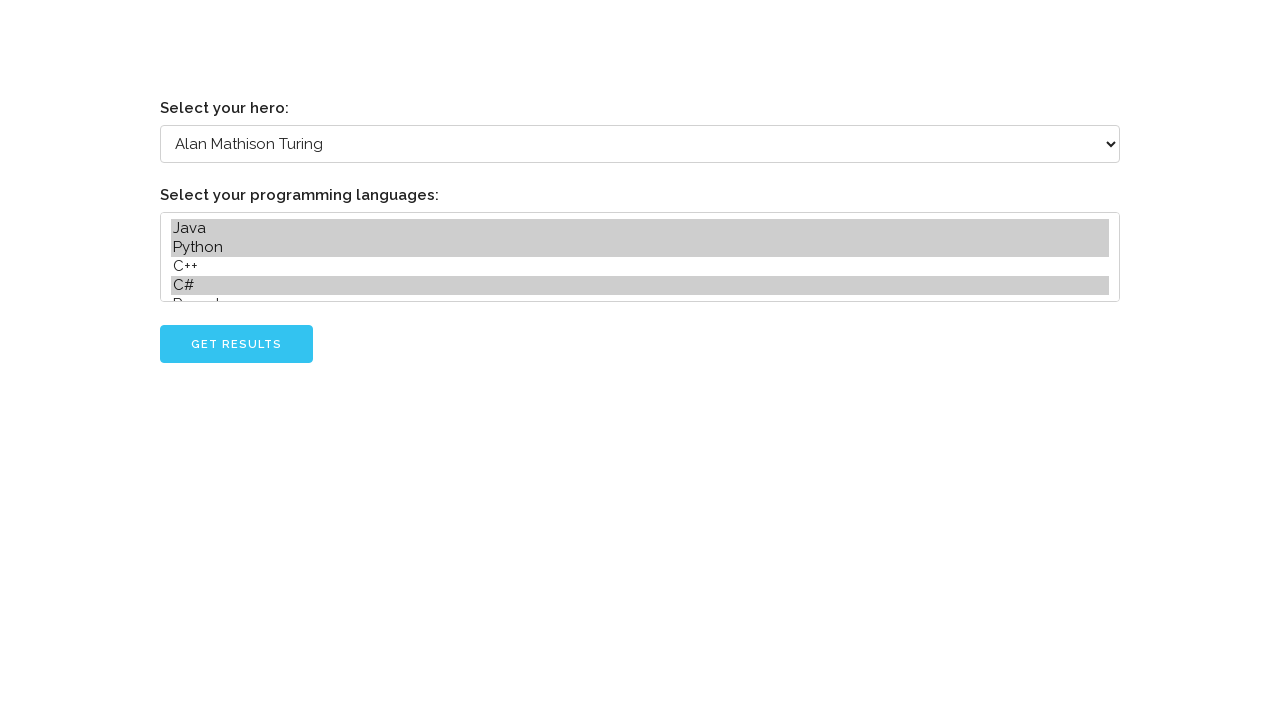

Clicked GET RESULT button at (236, 344) on #go
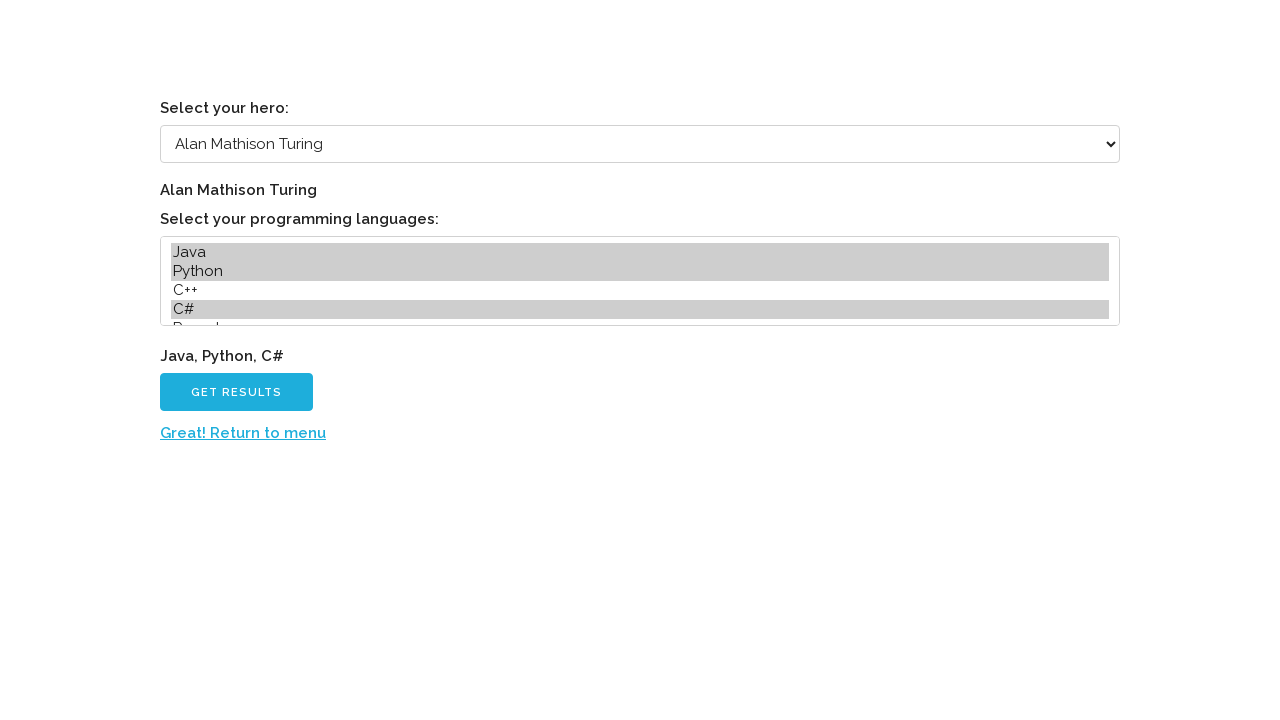

Waited for result page to load with return link
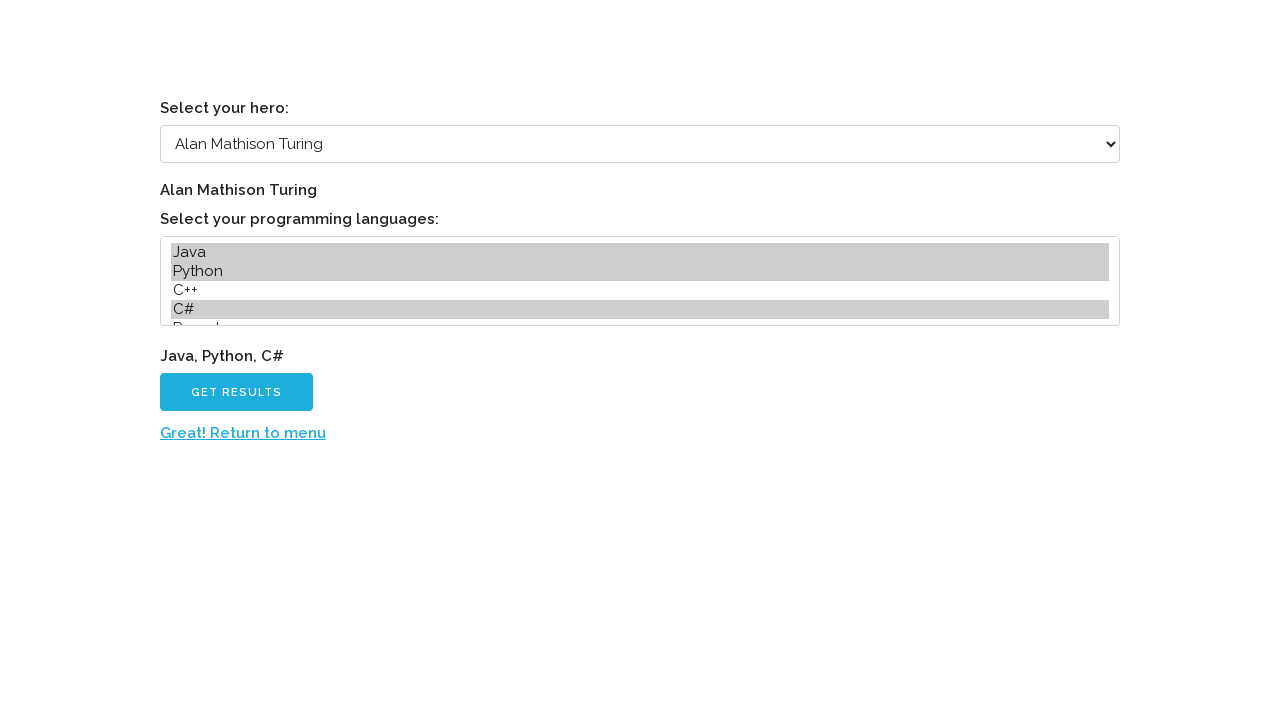

Clicked return link to go back at (243, 433) on #back a
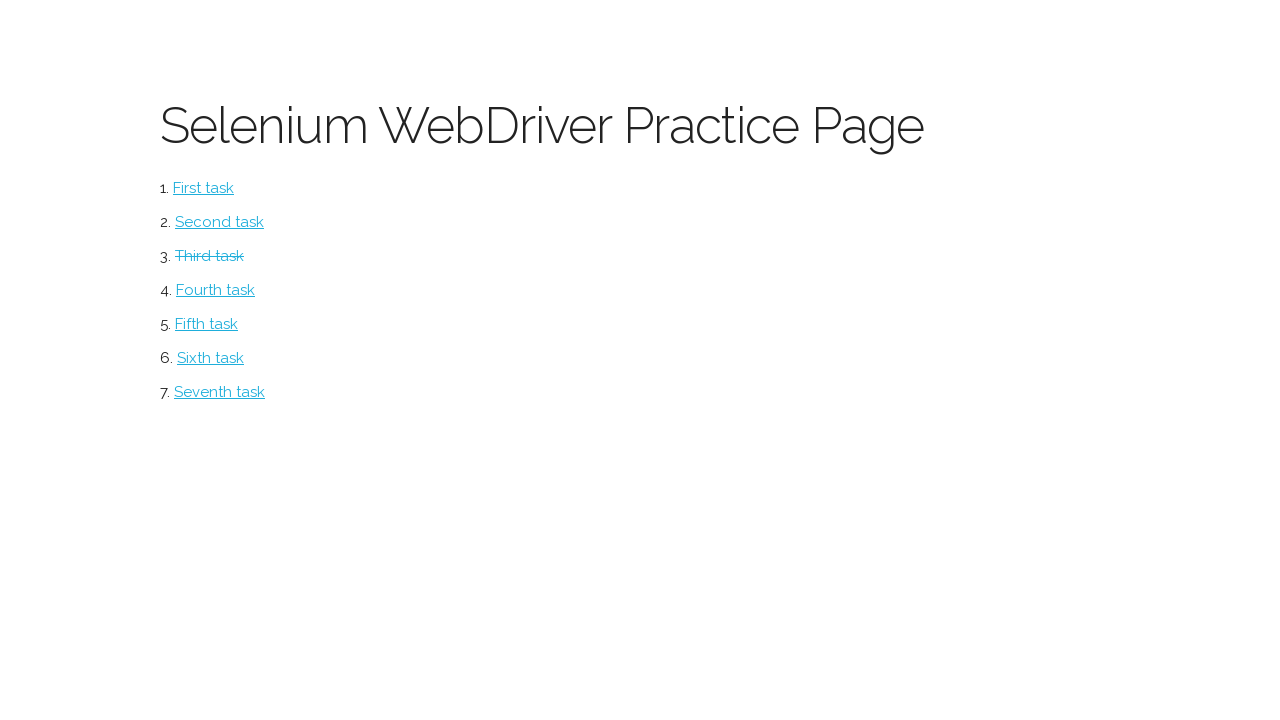

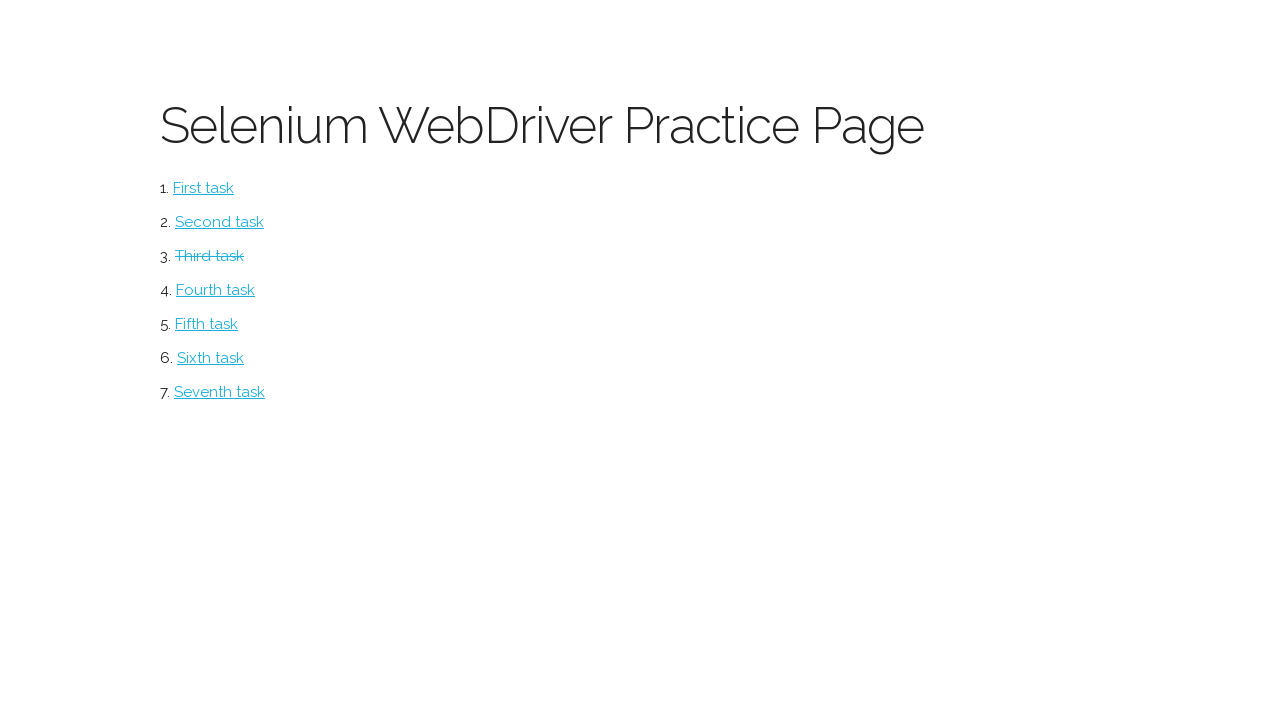